Tests mouse hover functionality by hovering over a specific element

Starting URL: https://rahulshettyacademy.com/AutomationPractice/

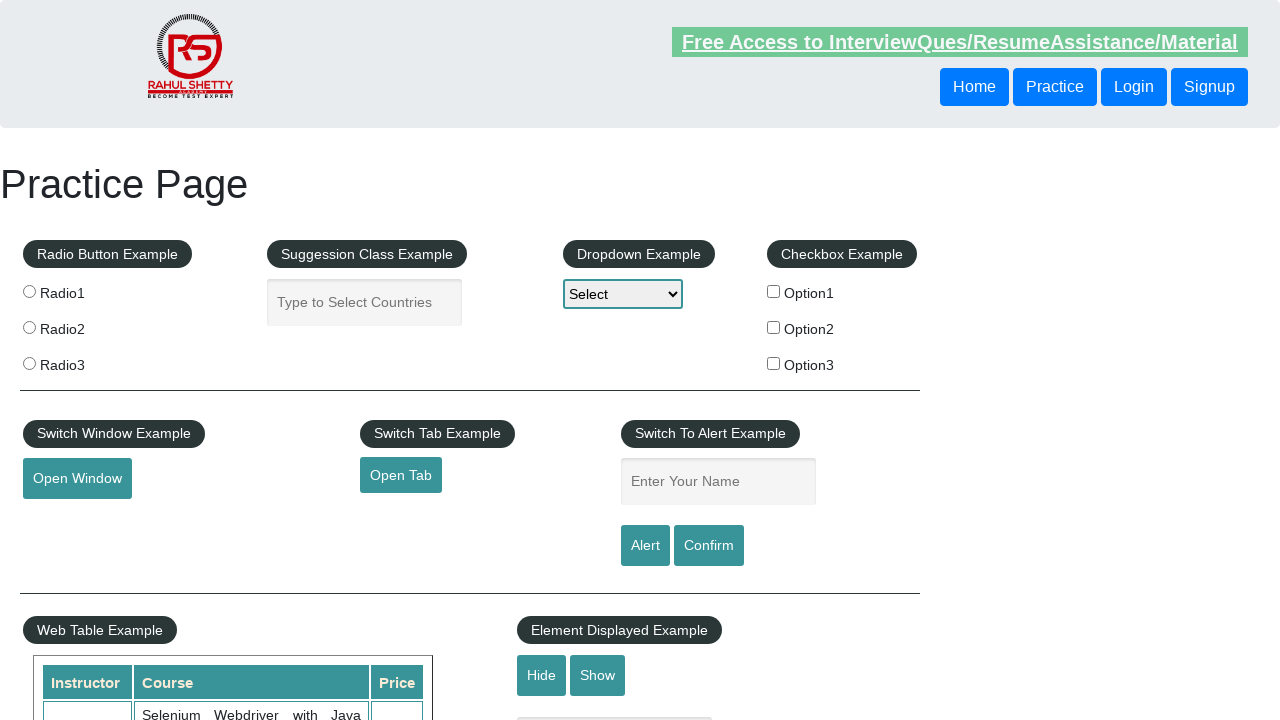

Navigated to AutomationPractice page
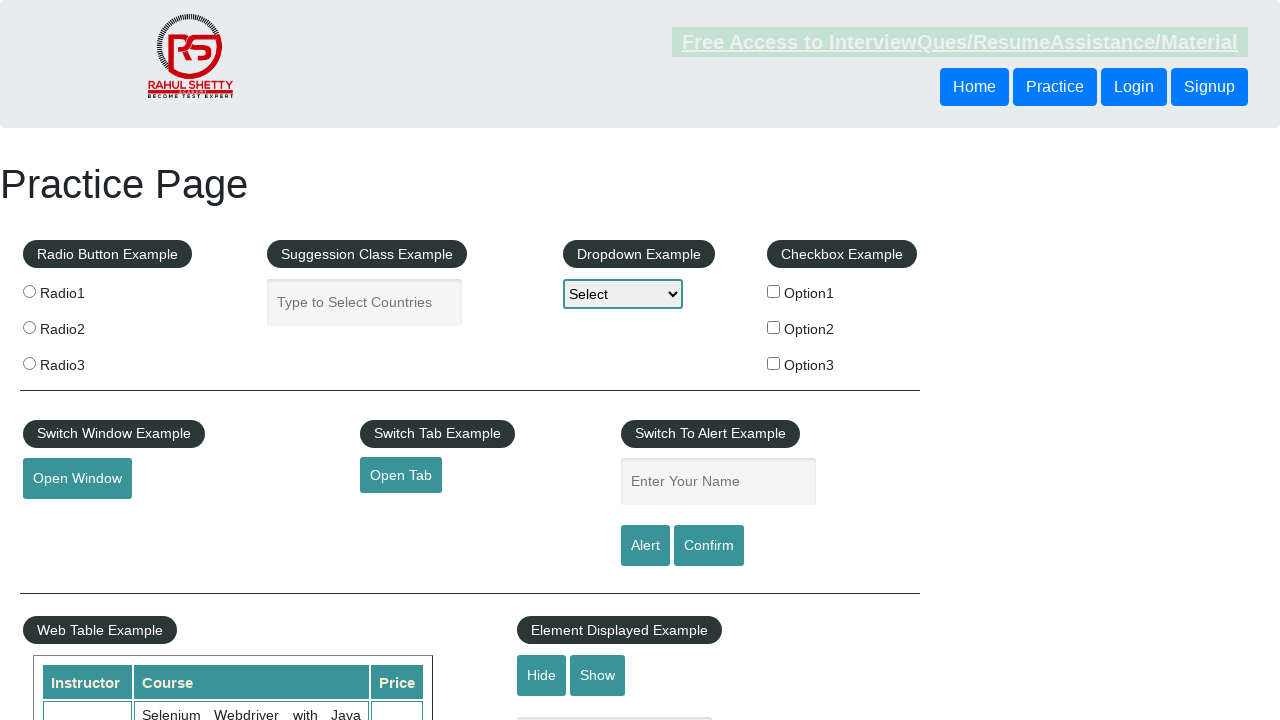

Hovered over the mousehover element at (83, 361) on #mousehover
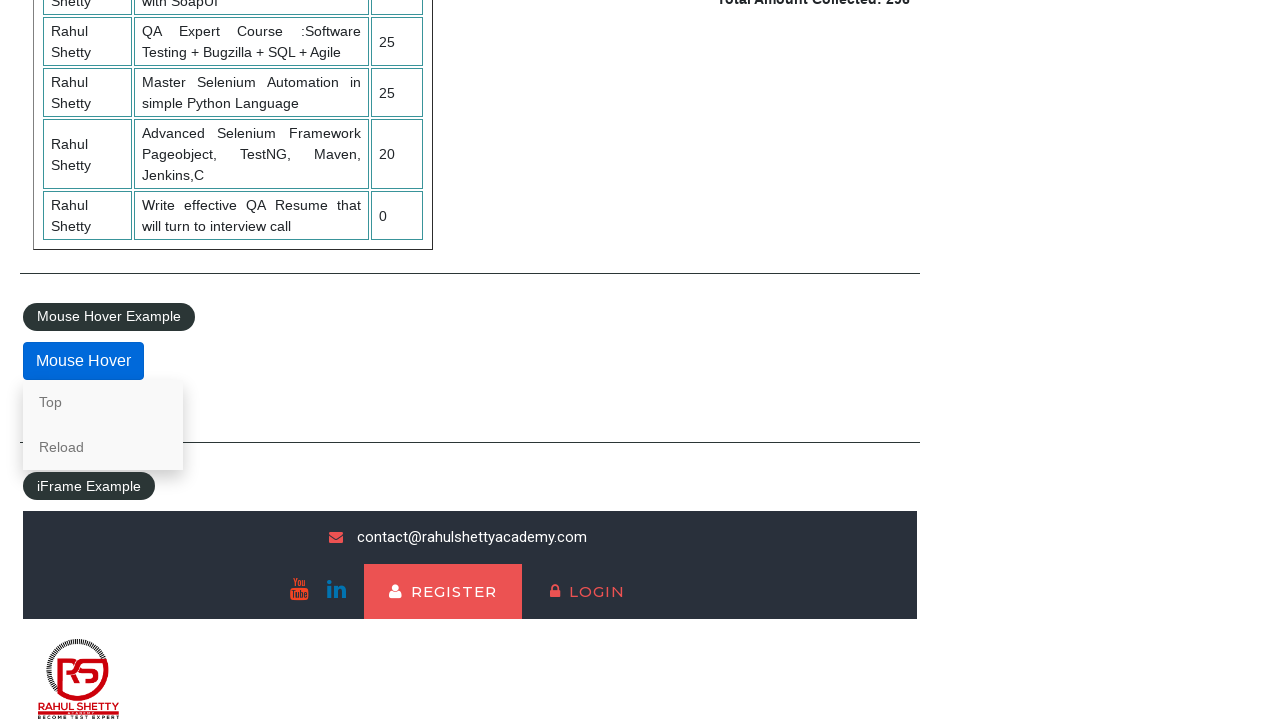

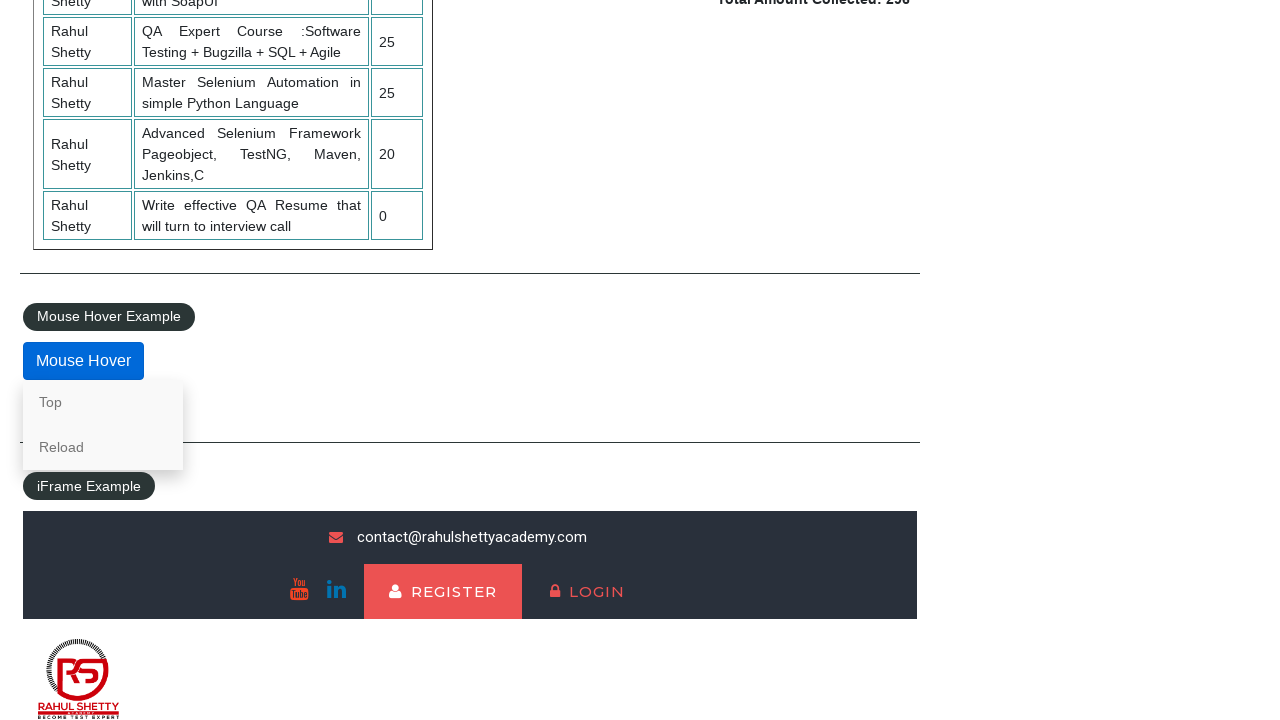